Tests radio button functionality by iterating through all radio buttons on the practice page, checking their properties and clicking each one

Starting URL: https://www.letskodeit.com/practice

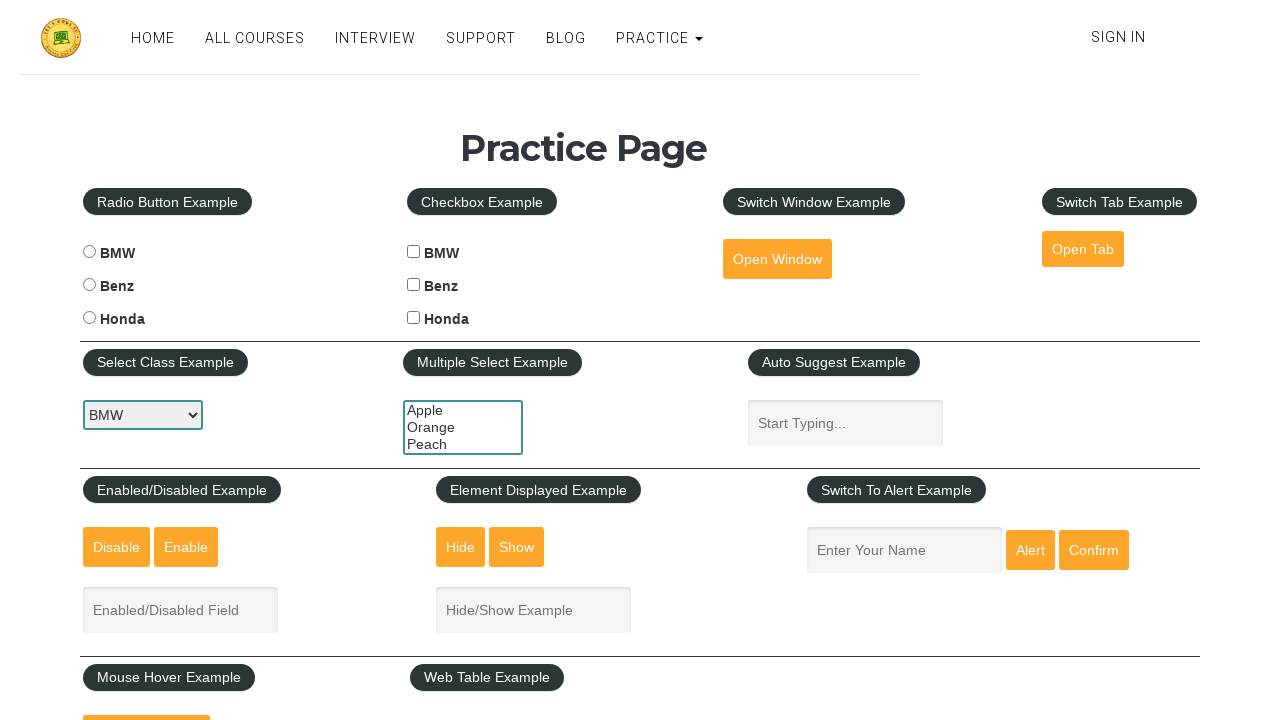

Located all radio buttons on the practice page
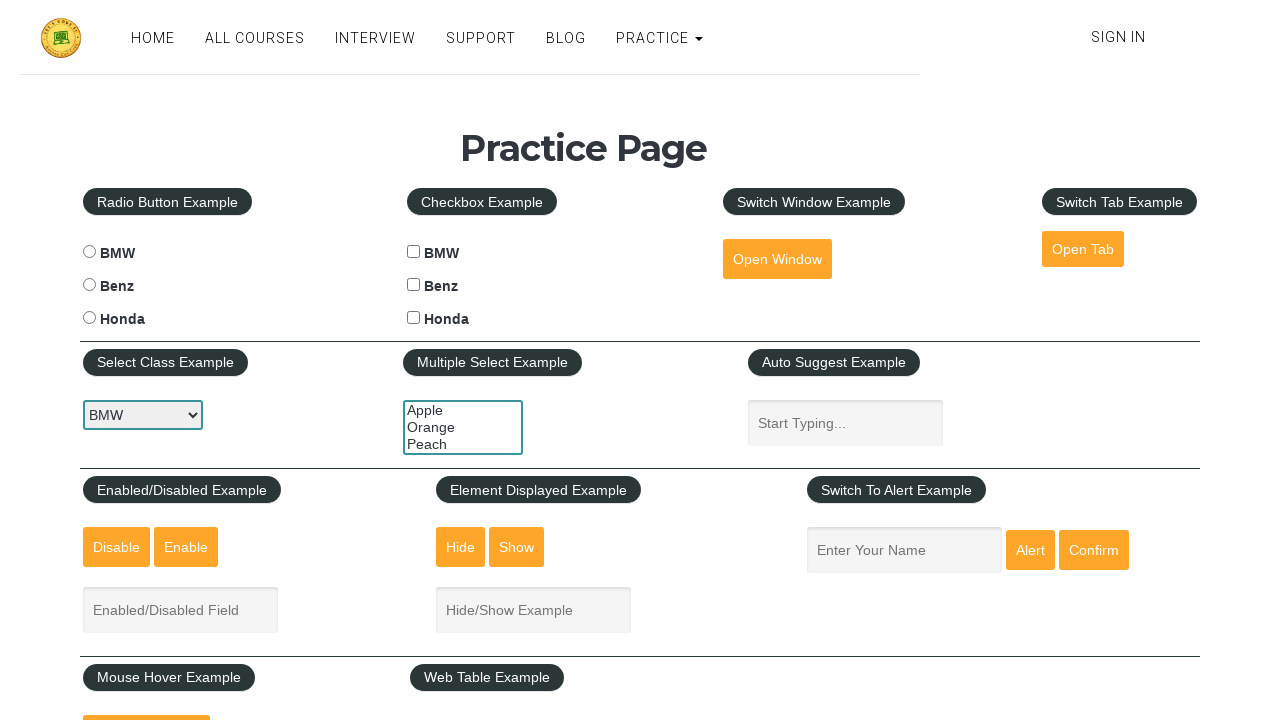

Retrieved value attribute from radio button 1: bmw
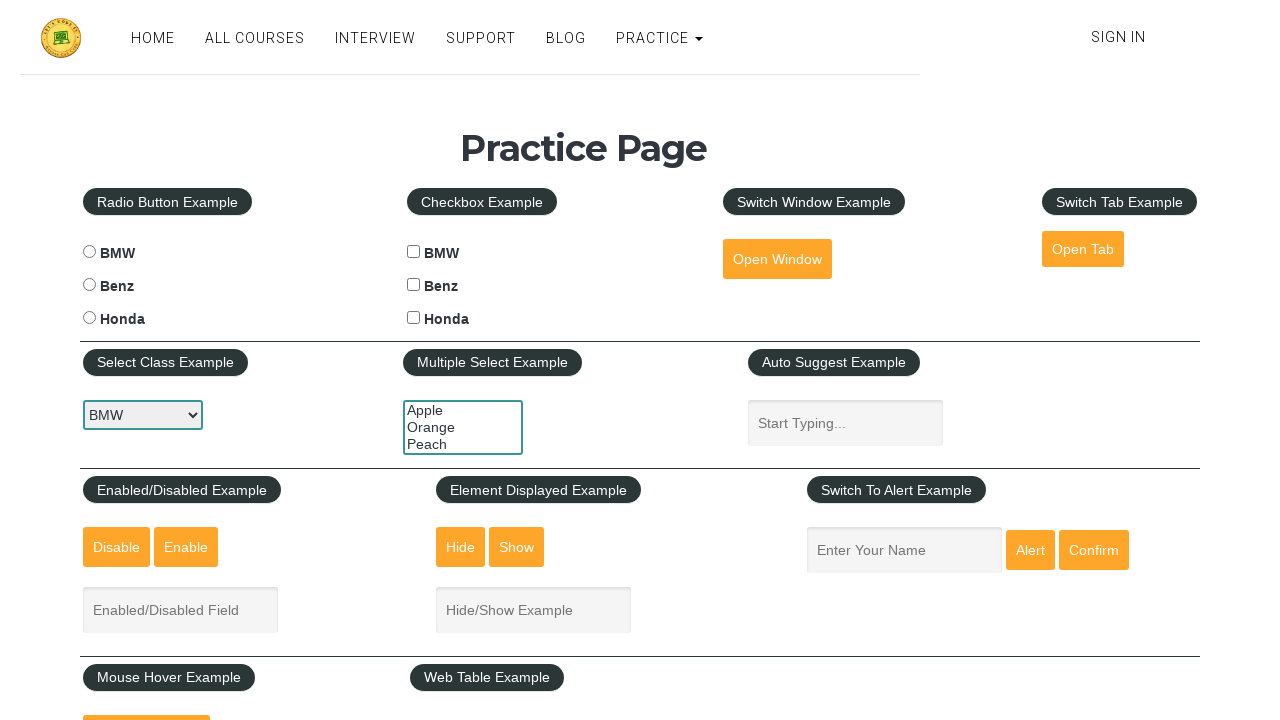

Checked initial selection status of radio button 1: False
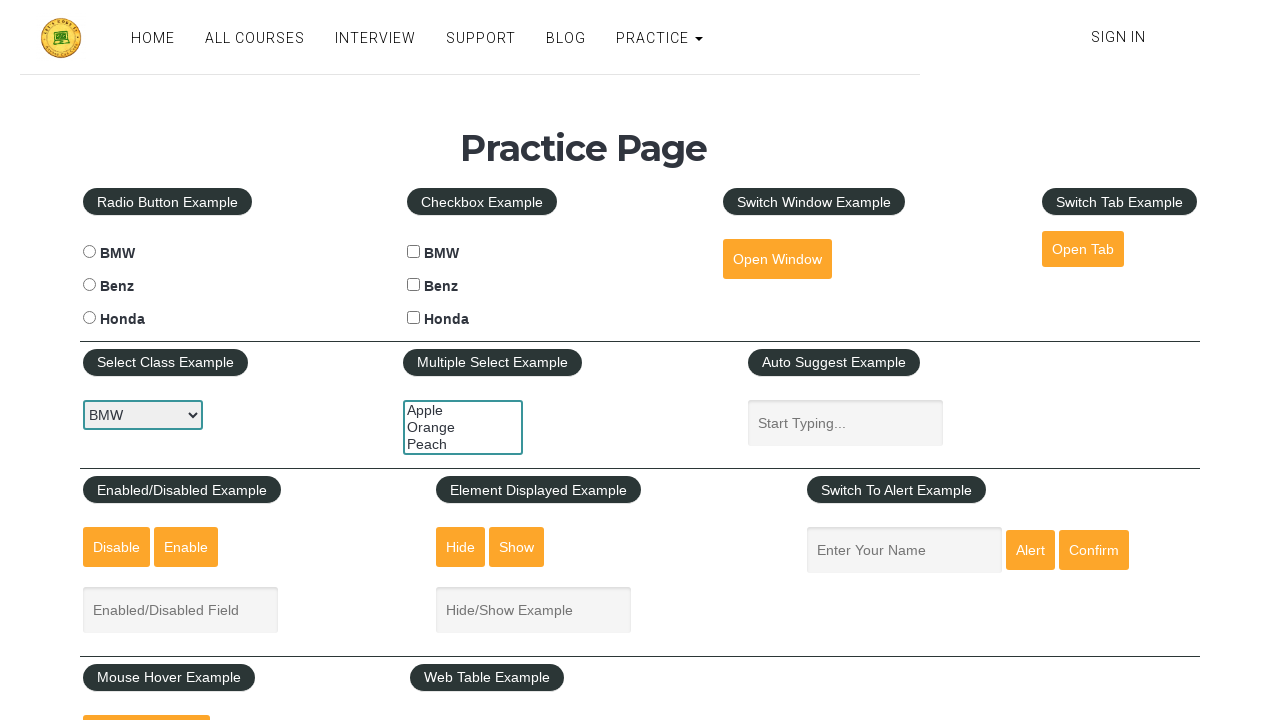

Verified radio button 1 is enabled: True
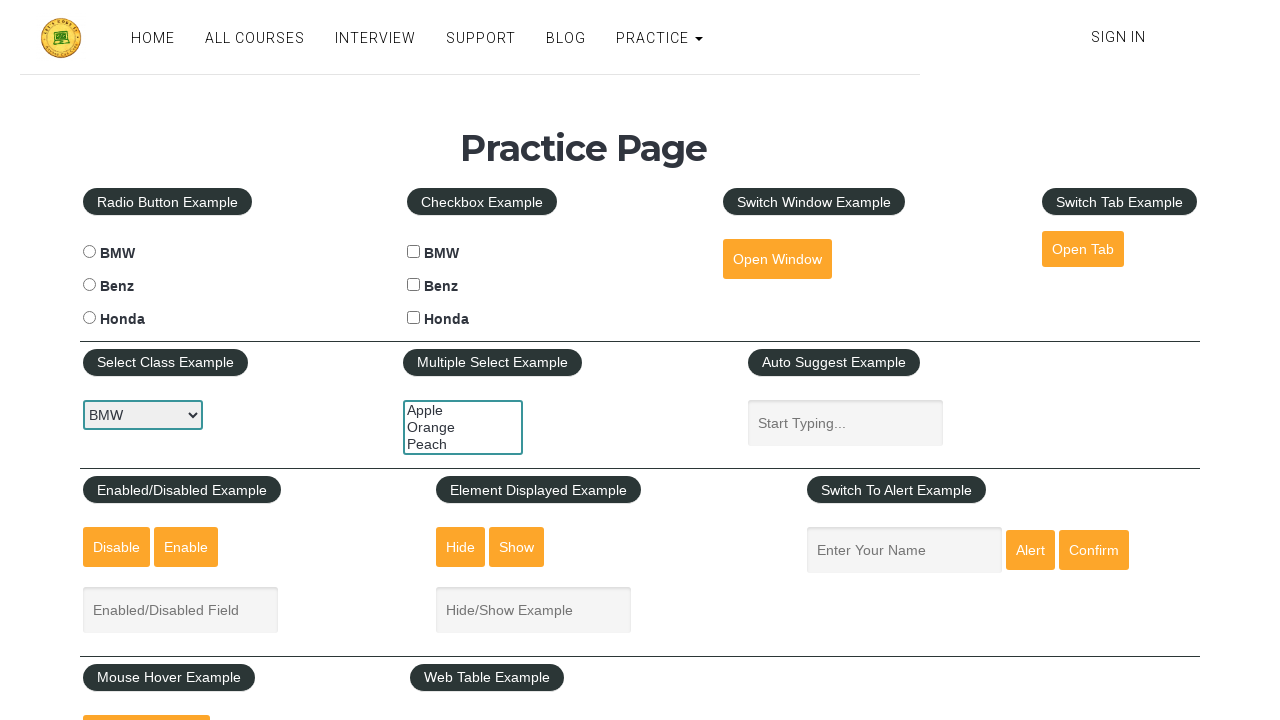

Verified radio button 1 is visible: True
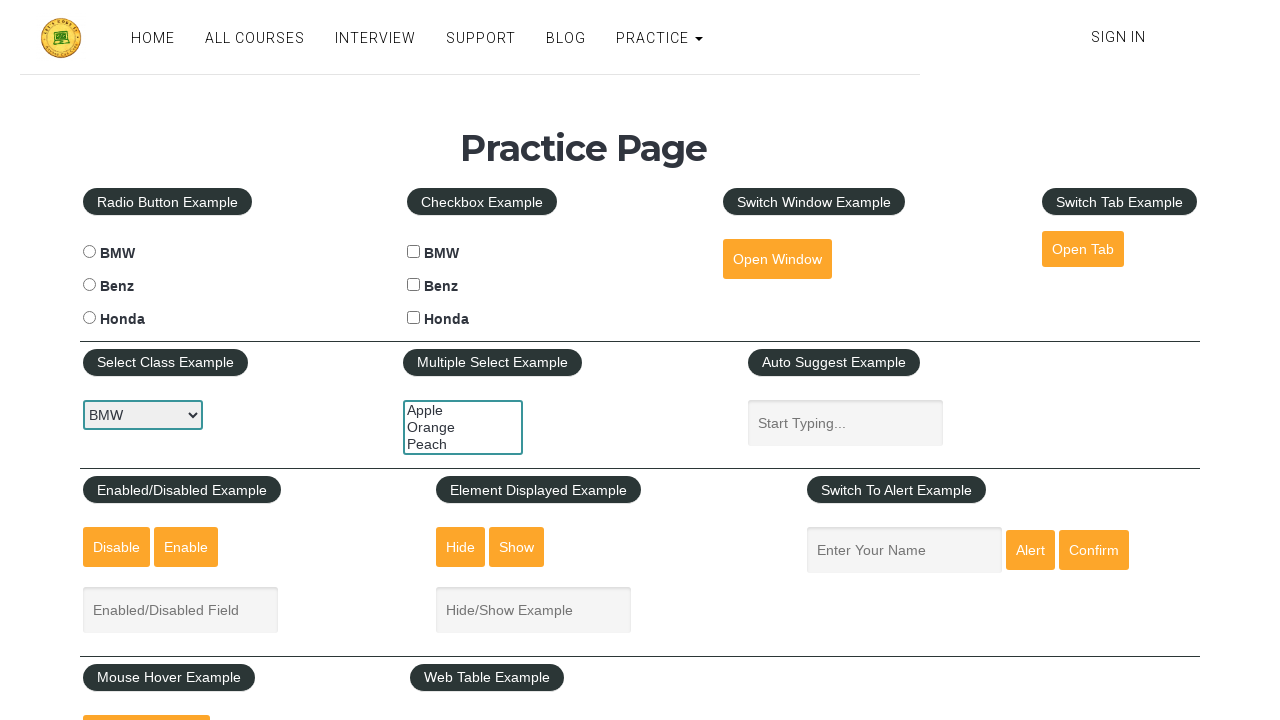

Clicked radio button 1 with value 'bmw' at (89, 252) on input[type='radio'] >> nth=0
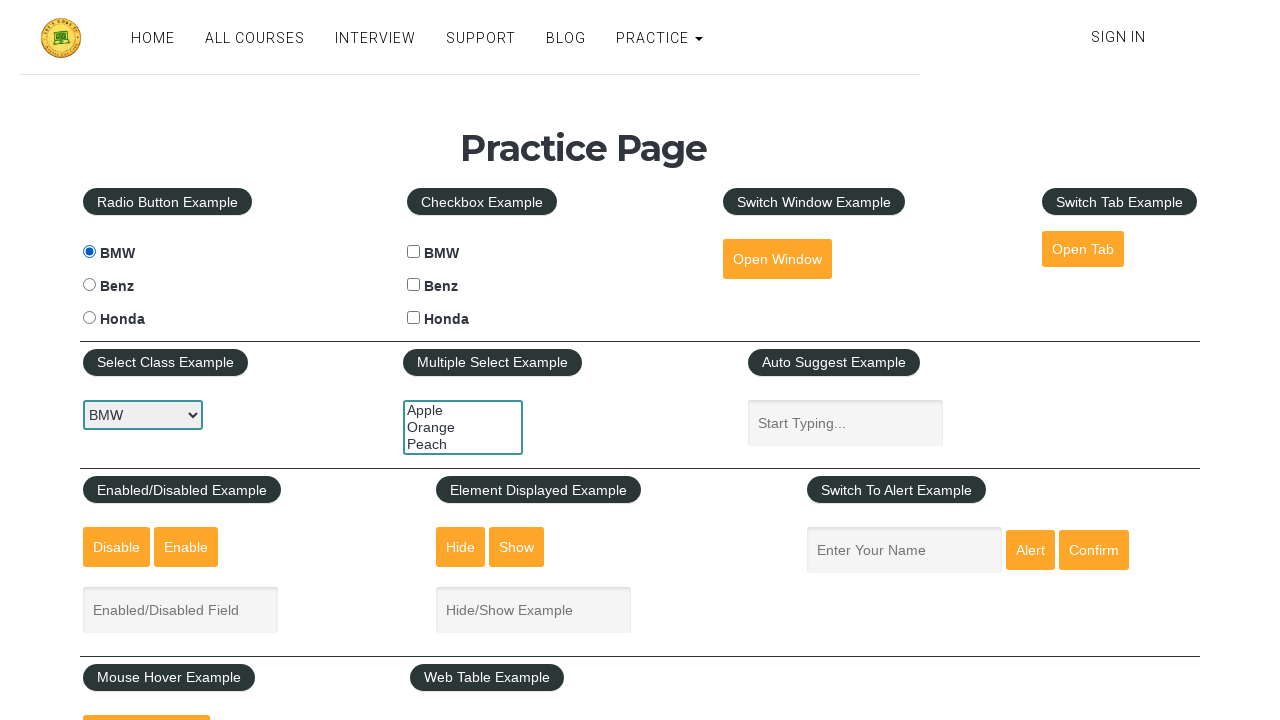

Verified radio button 1 is selected after clicking: True
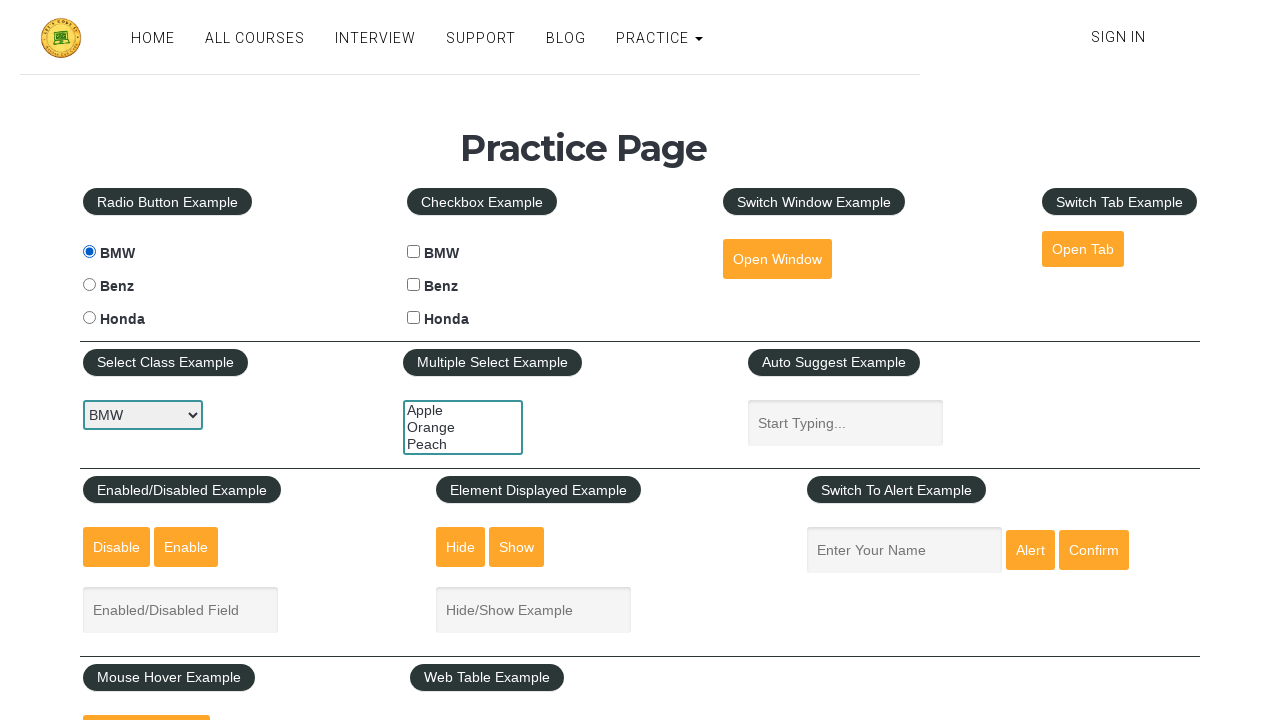

Retrieved value attribute from radio button 2: benz
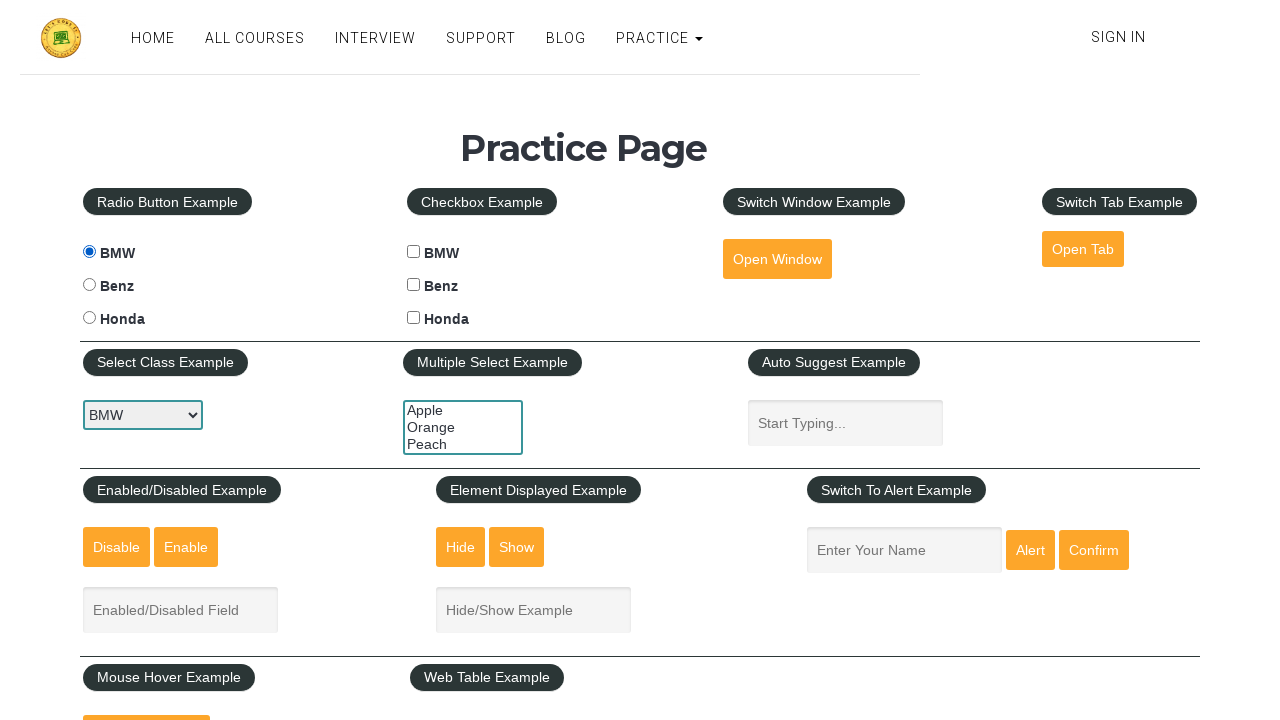

Checked initial selection status of radio button 2: False
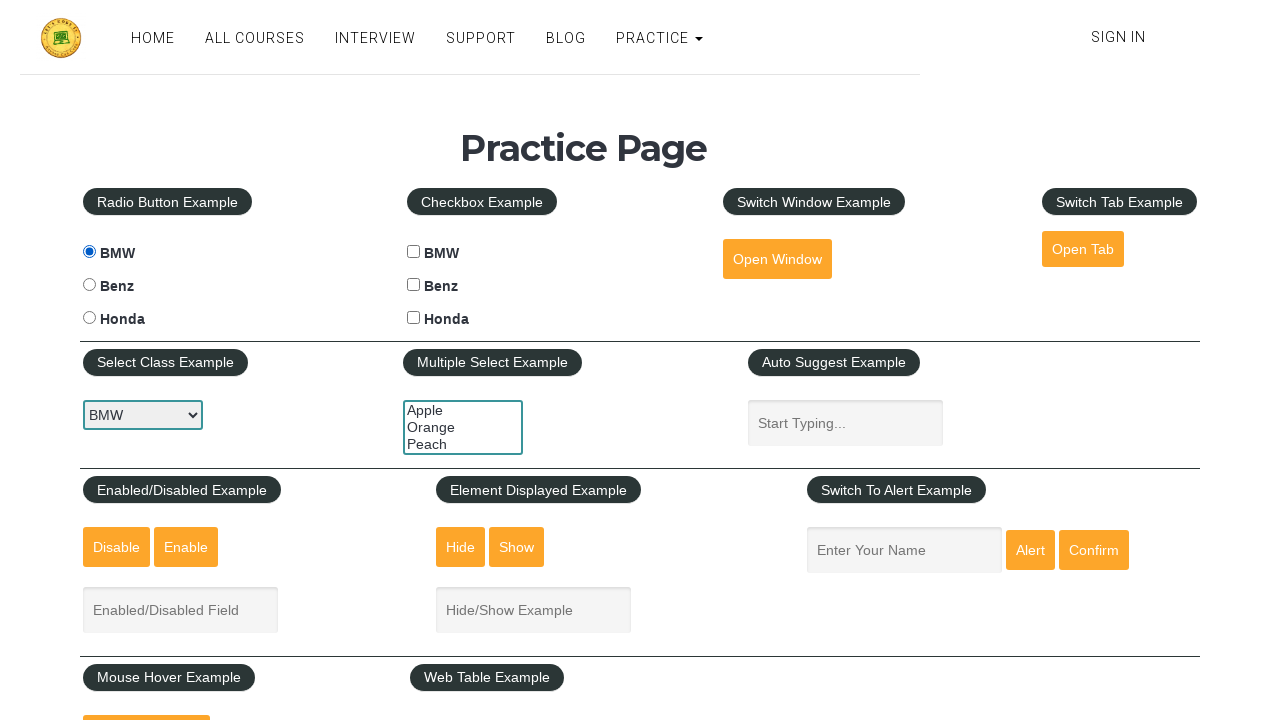

Verified radio button 2 is enabled: True
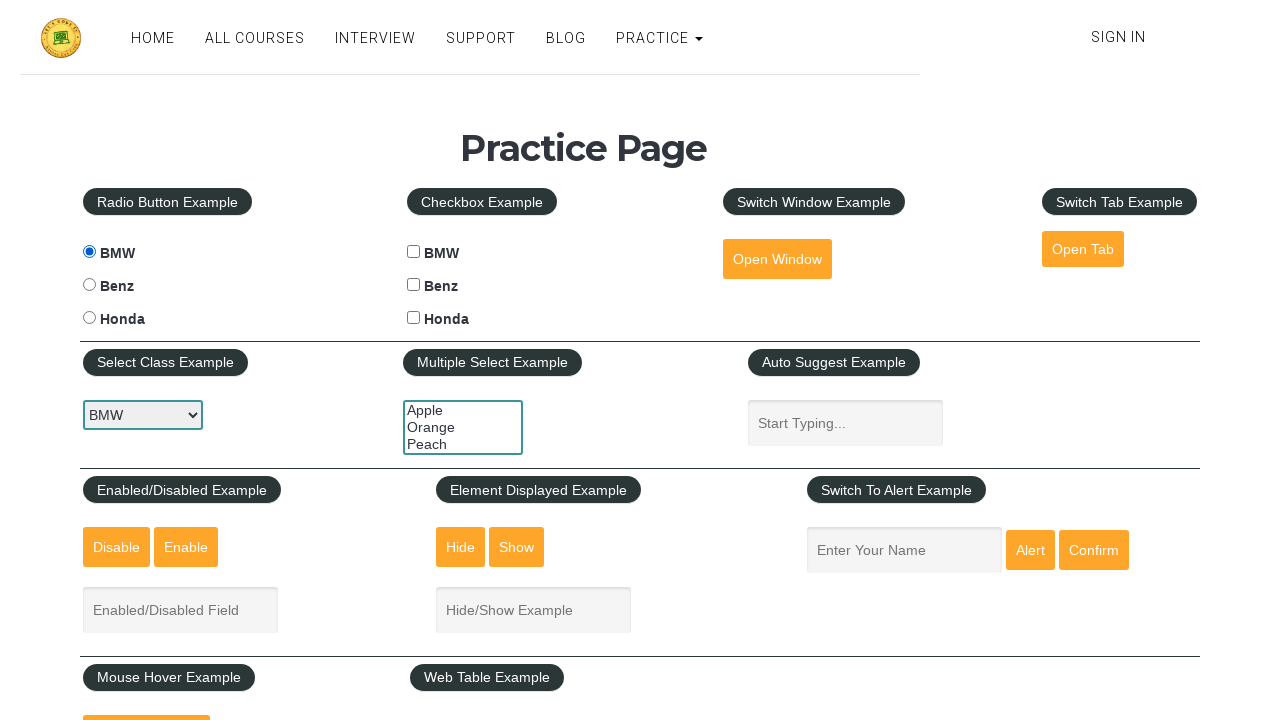

Verified radio button 2 is visible: True
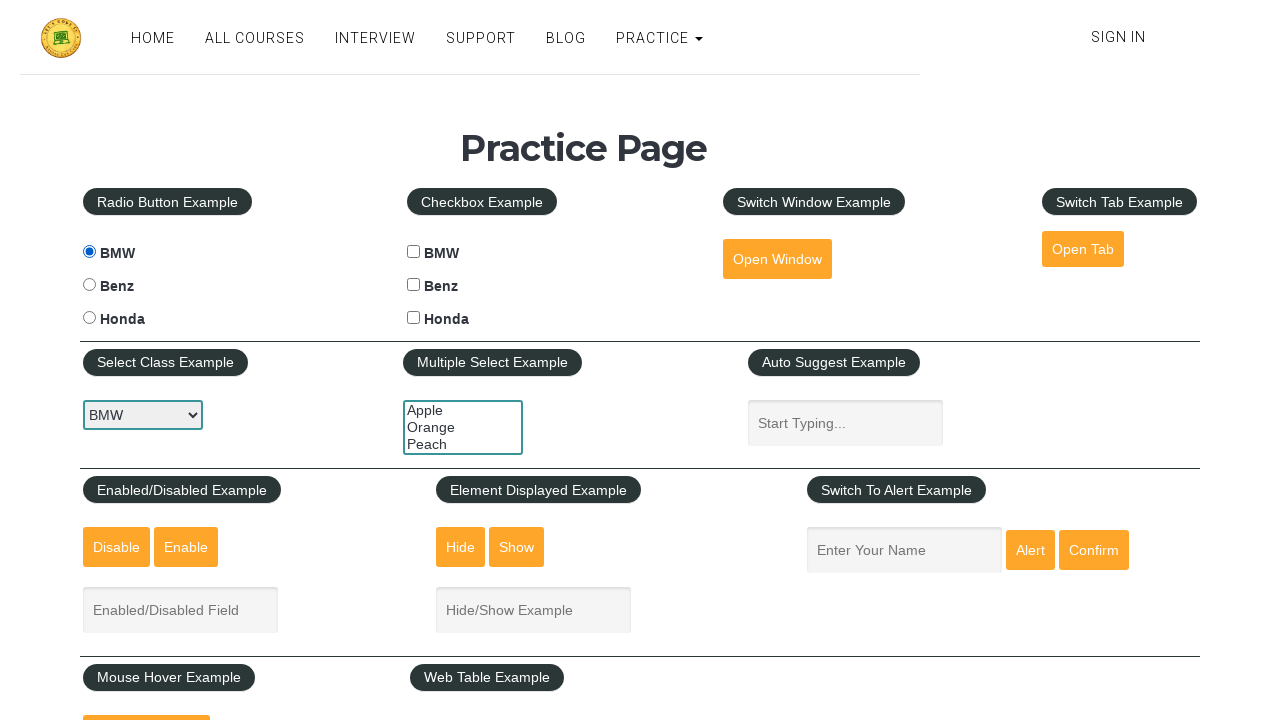

Clicked radio button 2 with value 'benz' at (89, 285) on input[type='radio'] >> nth=1
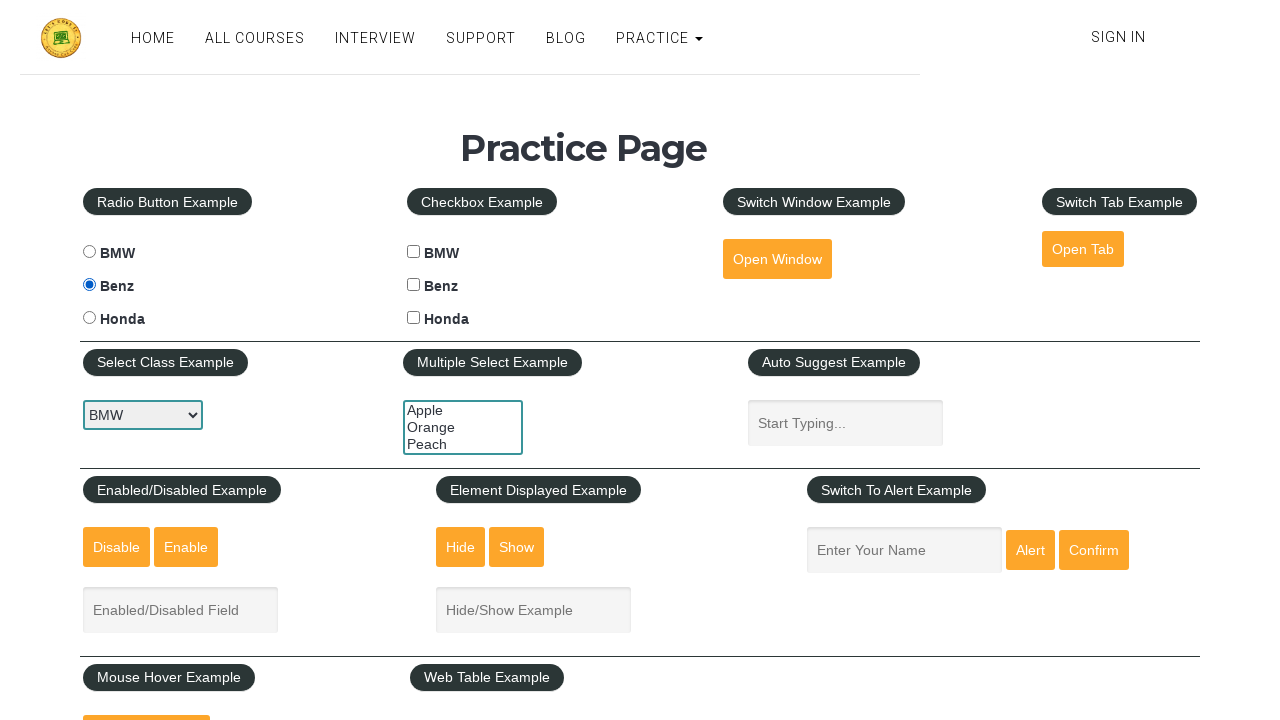

Verified radio button 2 is selected after clicking: True
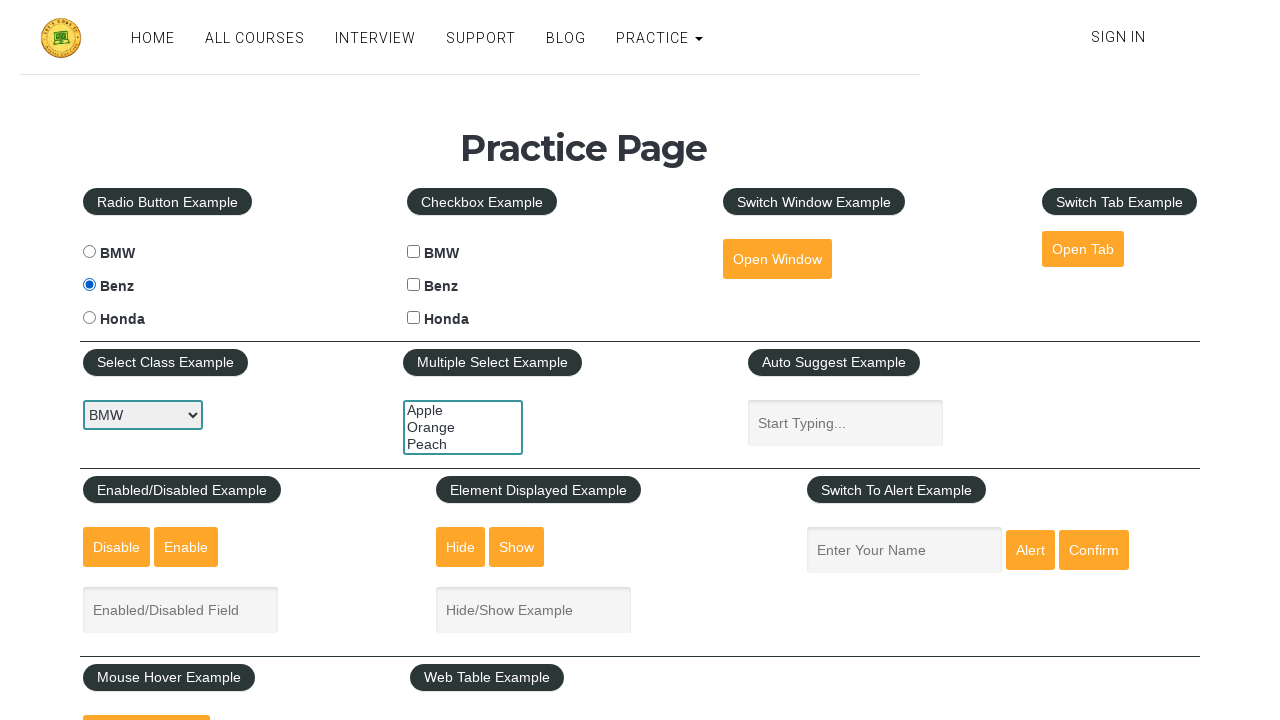

Retrieved value attribute from radio button 3: honda
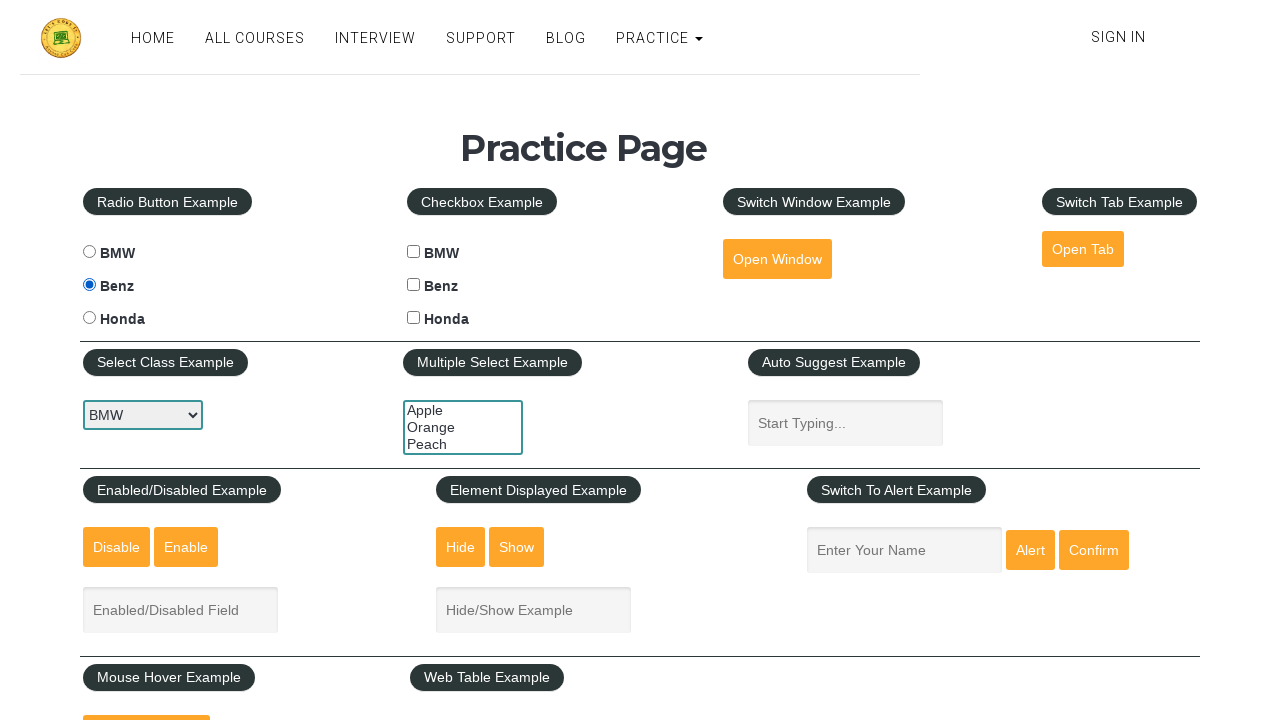

Checked initial selection status of radio button 3: False
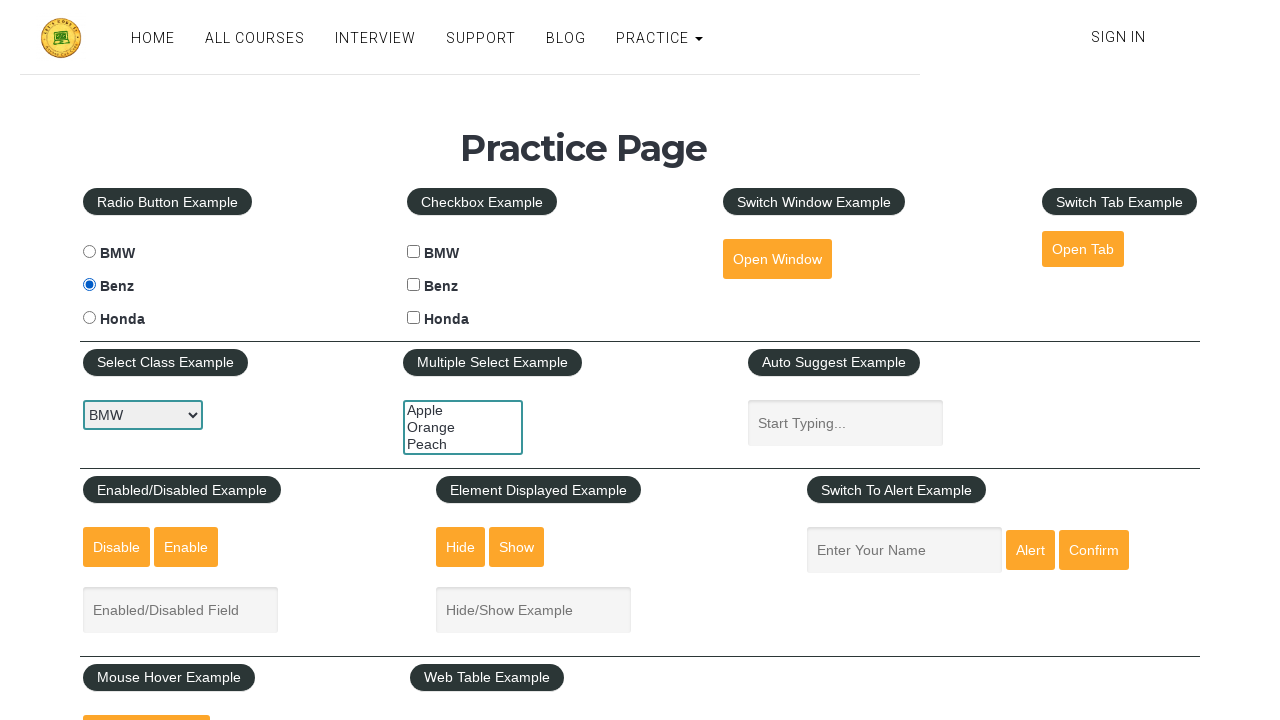

Verified radio button 3 is enabled: True
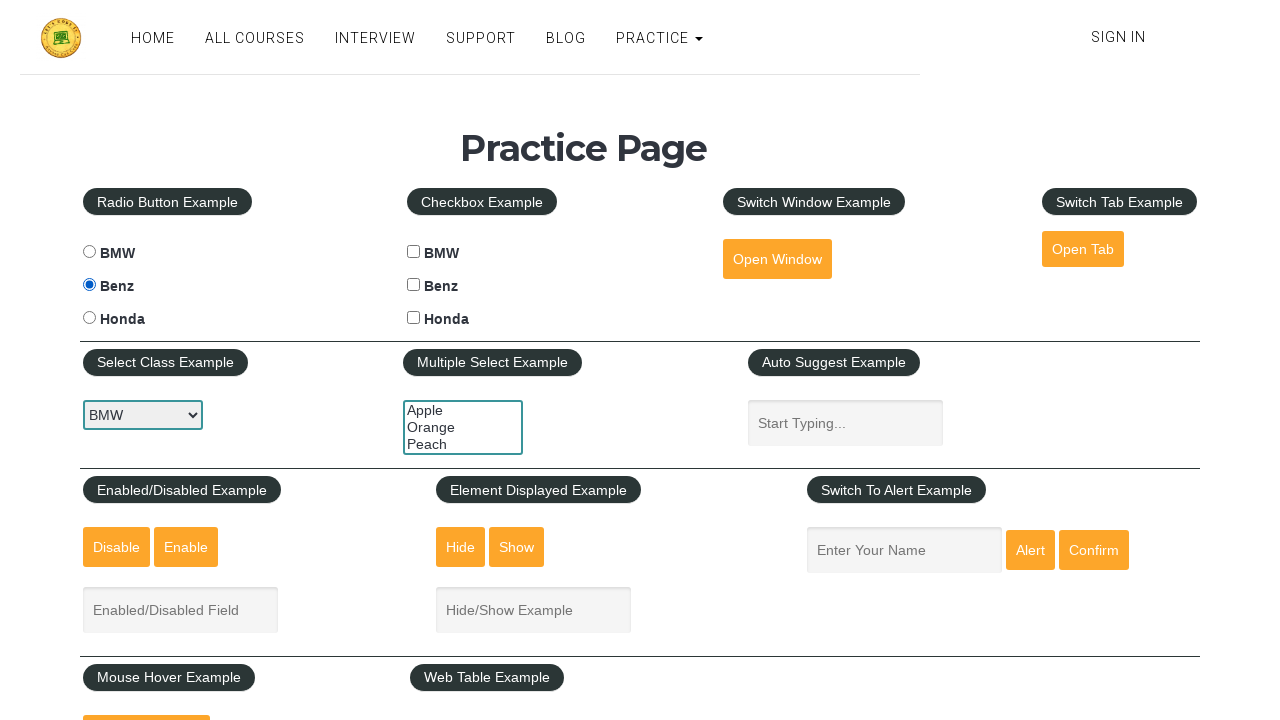

Verified radio button 3 is visible: True
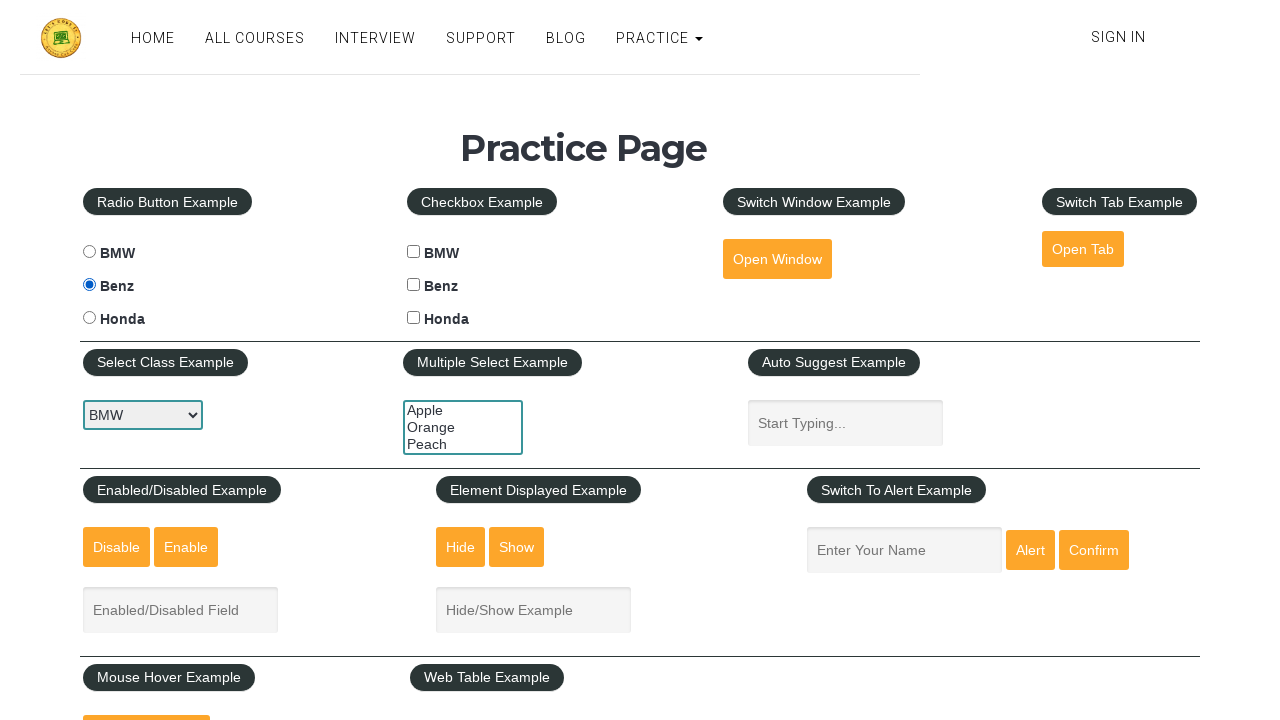

Clicked radio button 3 with value 'honda' at (89, 318) on input[type='radio'] >> nth=2
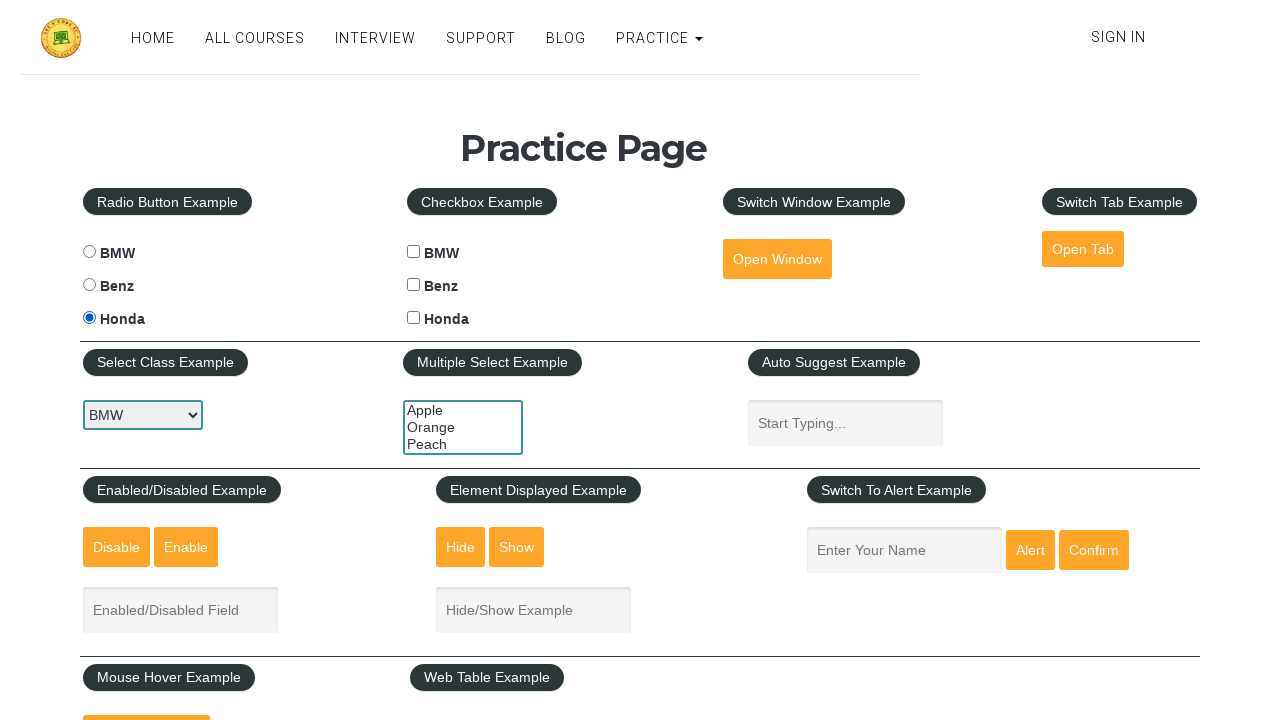

Verified radio button 3 is selected after clicking: True
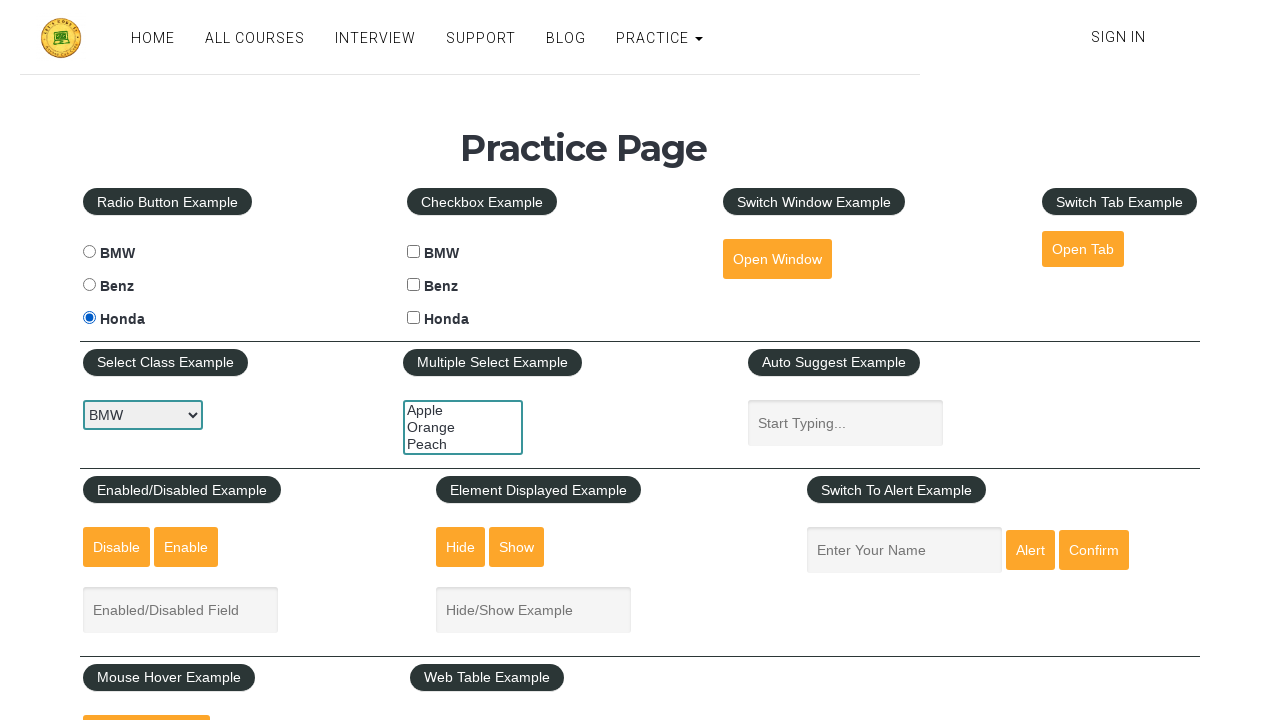

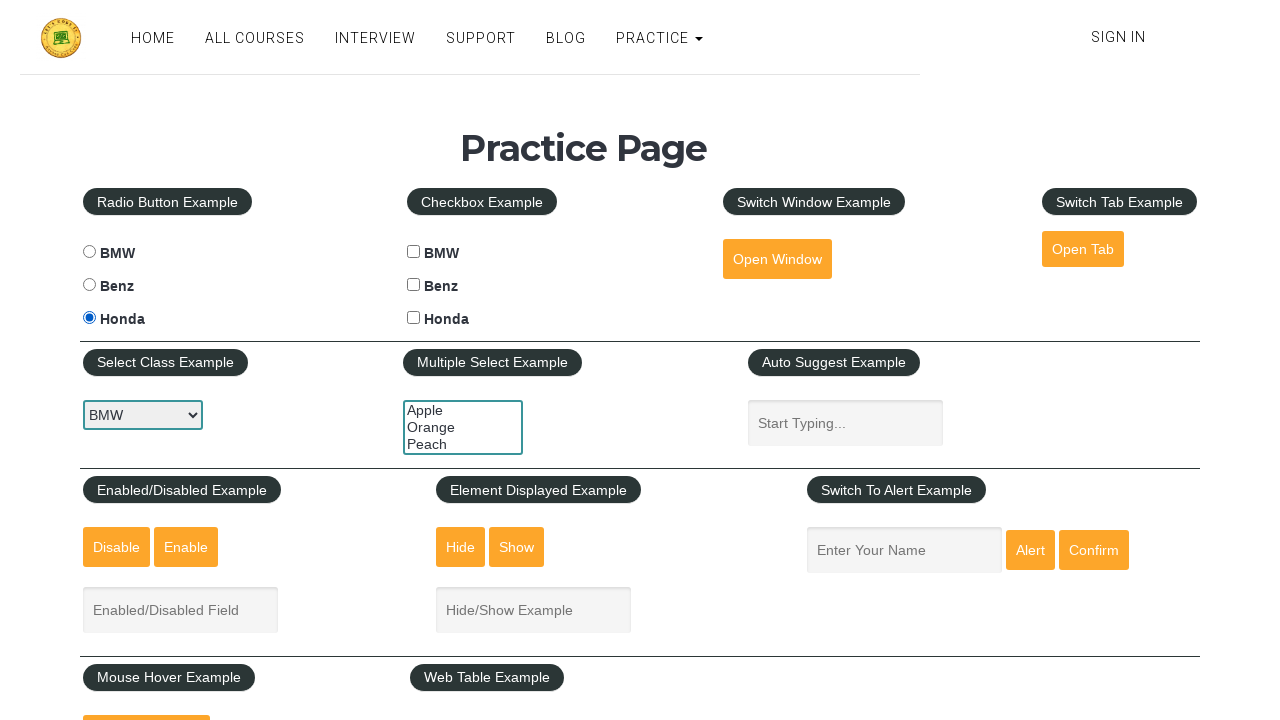